Tests search functionality on postel-market.com.ua by searching for "одеяло" and verifying results page title

Starting URL: https://postel-market.com.ua/

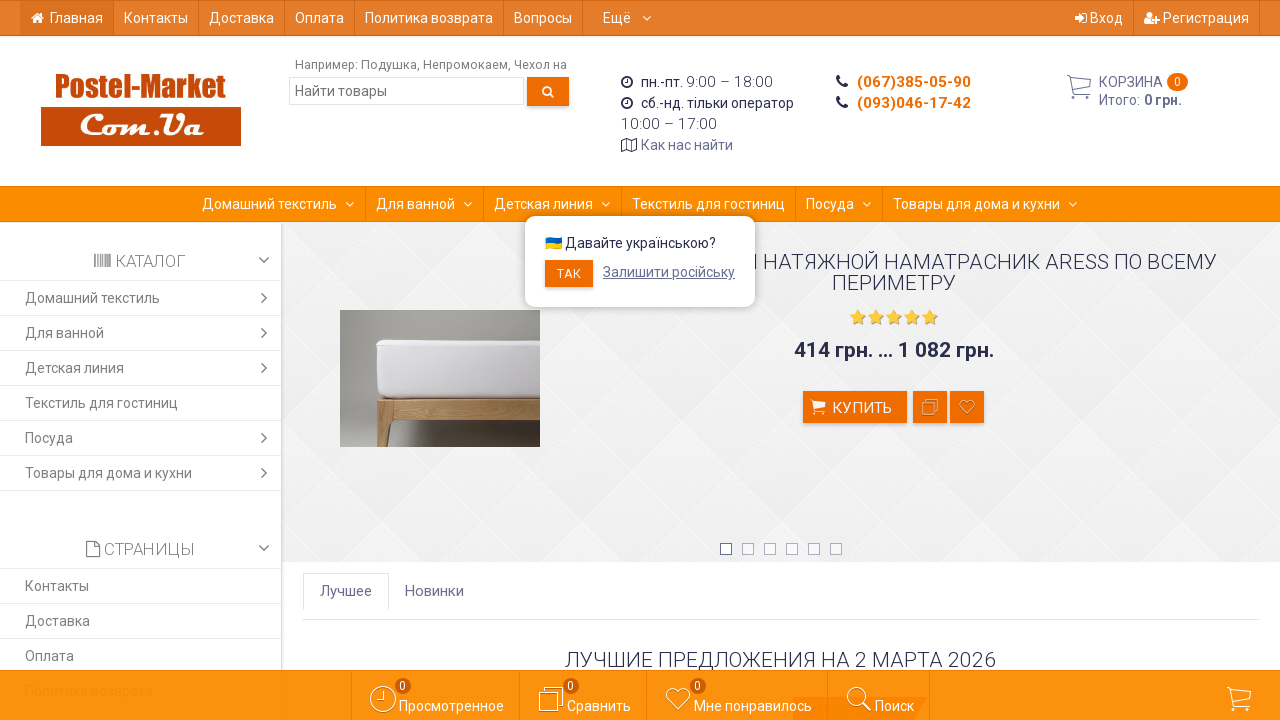

Filled search field with 'одеяло' on input[name='query']
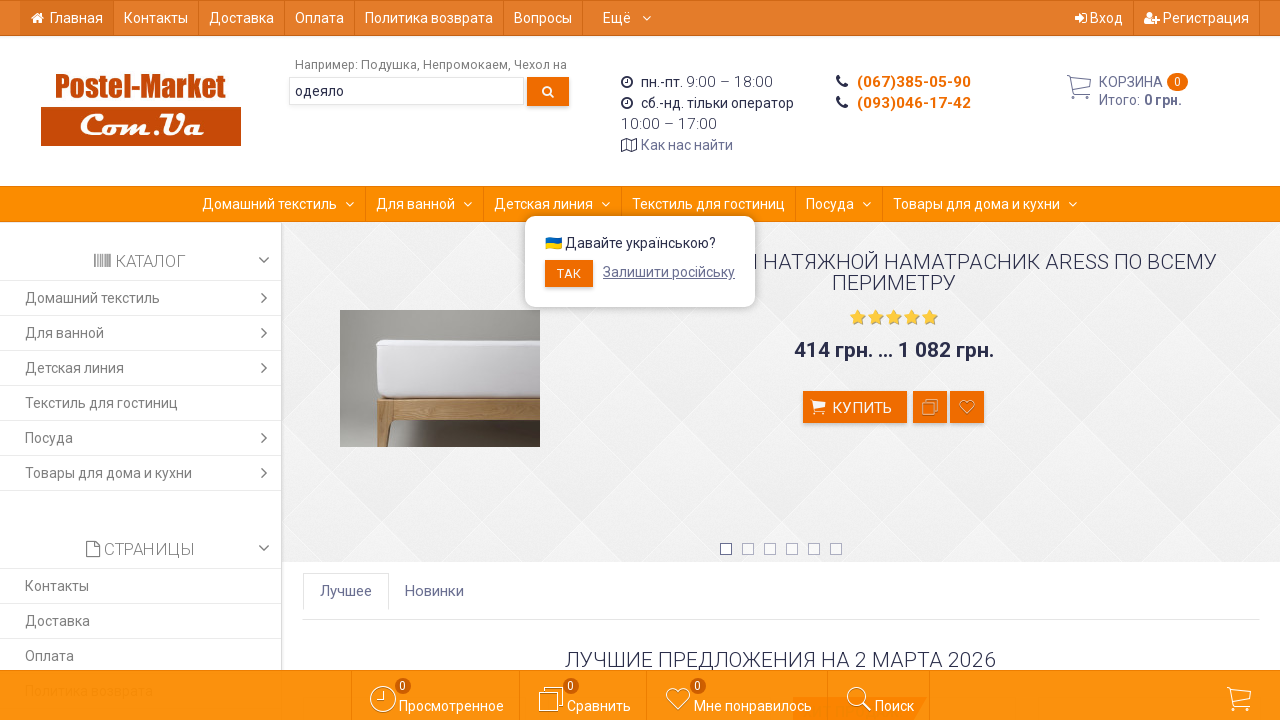

Pressed Enter to submit search on input[name='query']
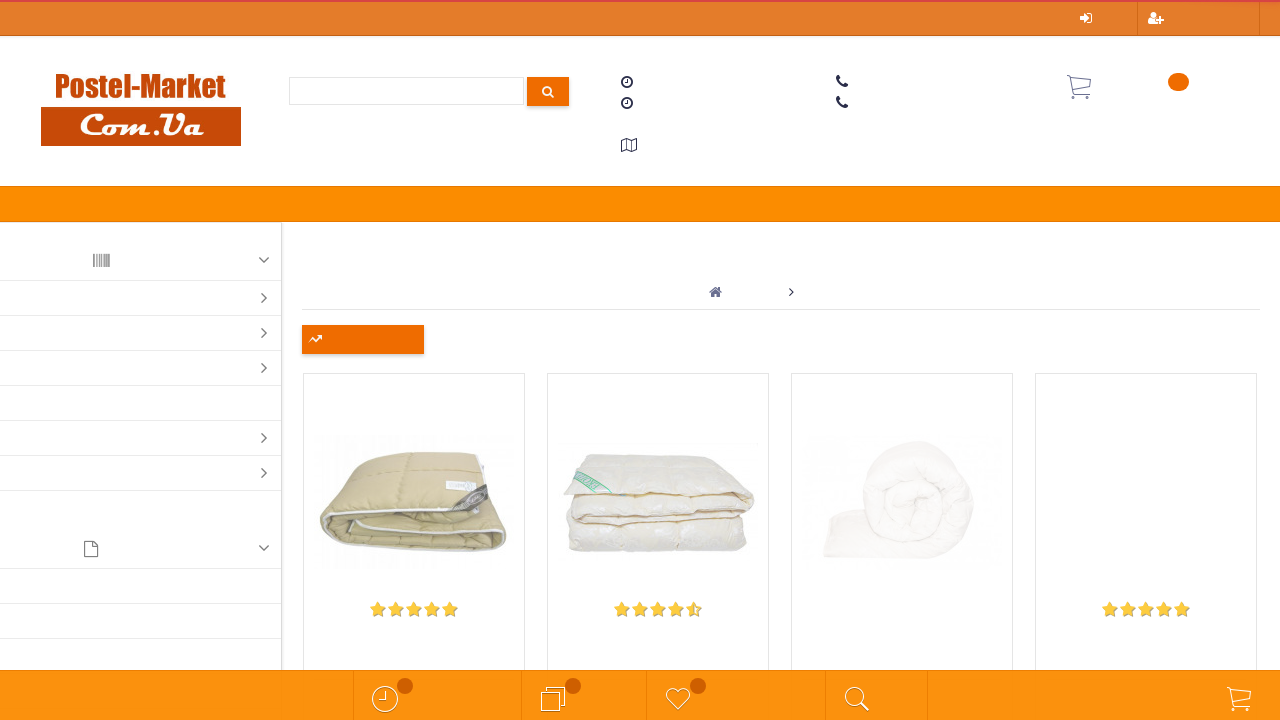

Search results page loaded successfully
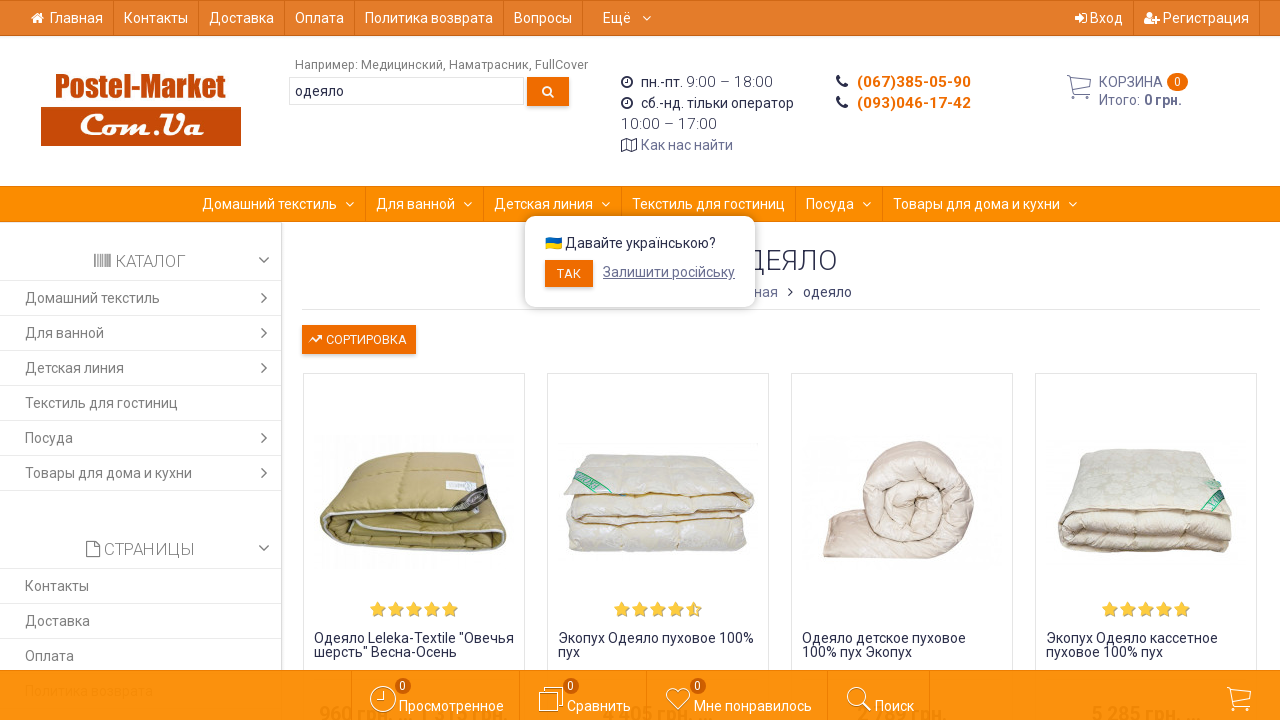

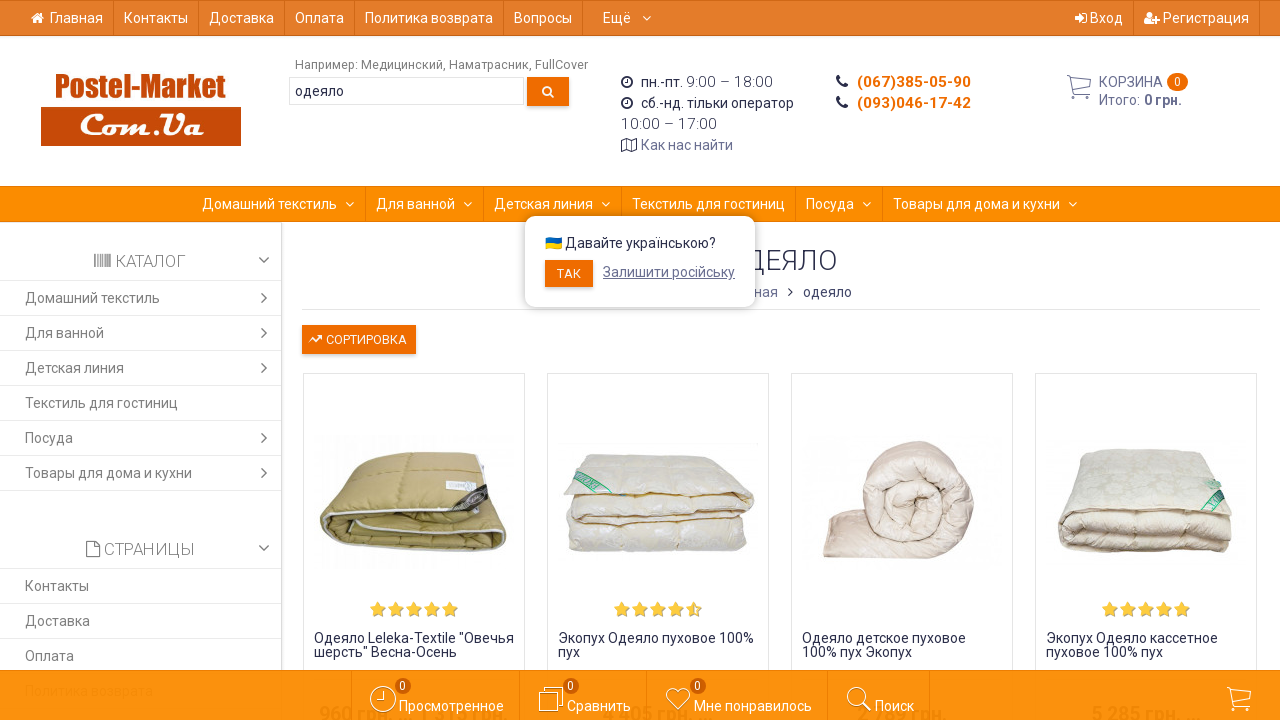